Waits for a specific price to appear, then books and solves a mathematical challenge by calculating and submitting the answer

Starting URL: http://suninjuly.github.io/explicit_wait2.html

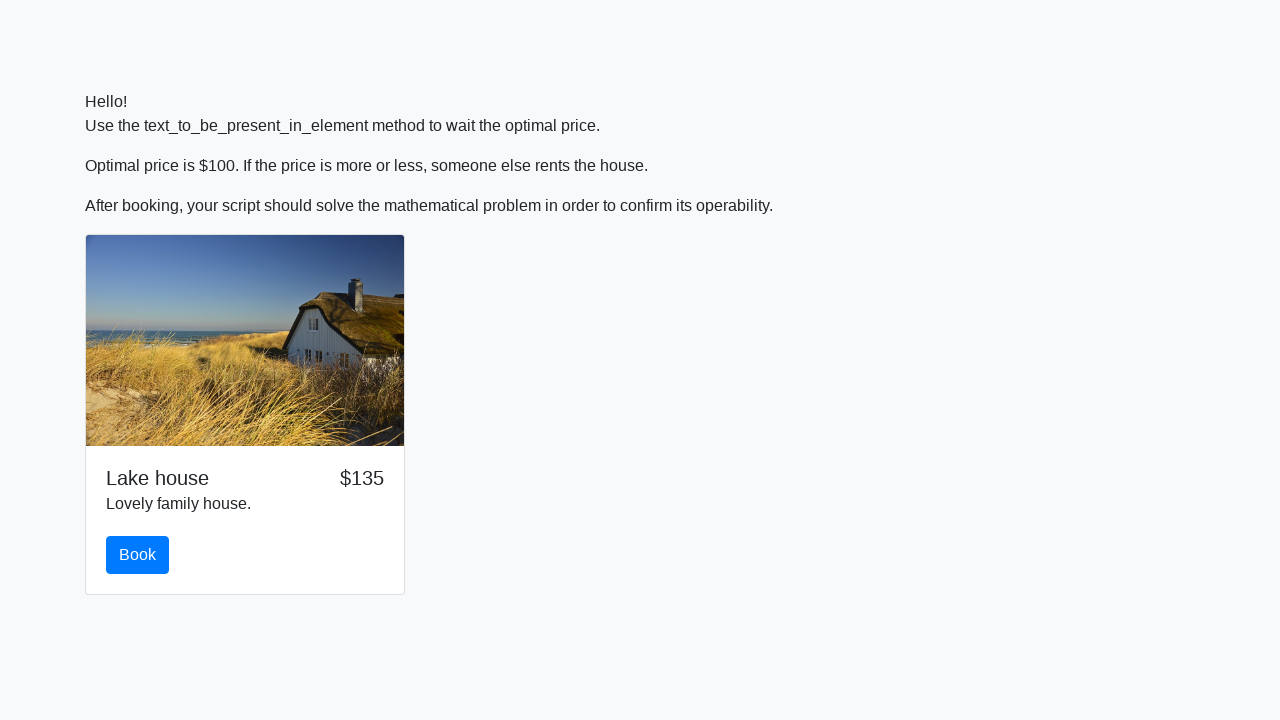

Waited for price to reach $100
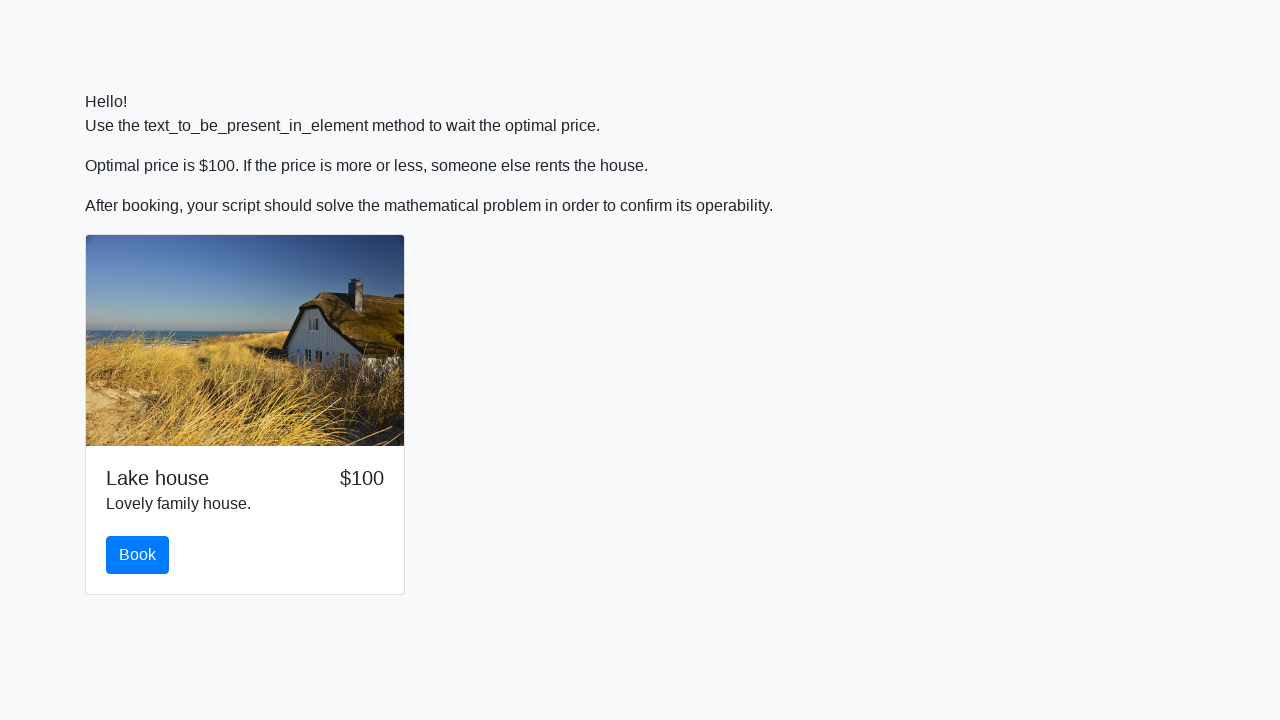

Clicked the book button at (138, 555) on #book
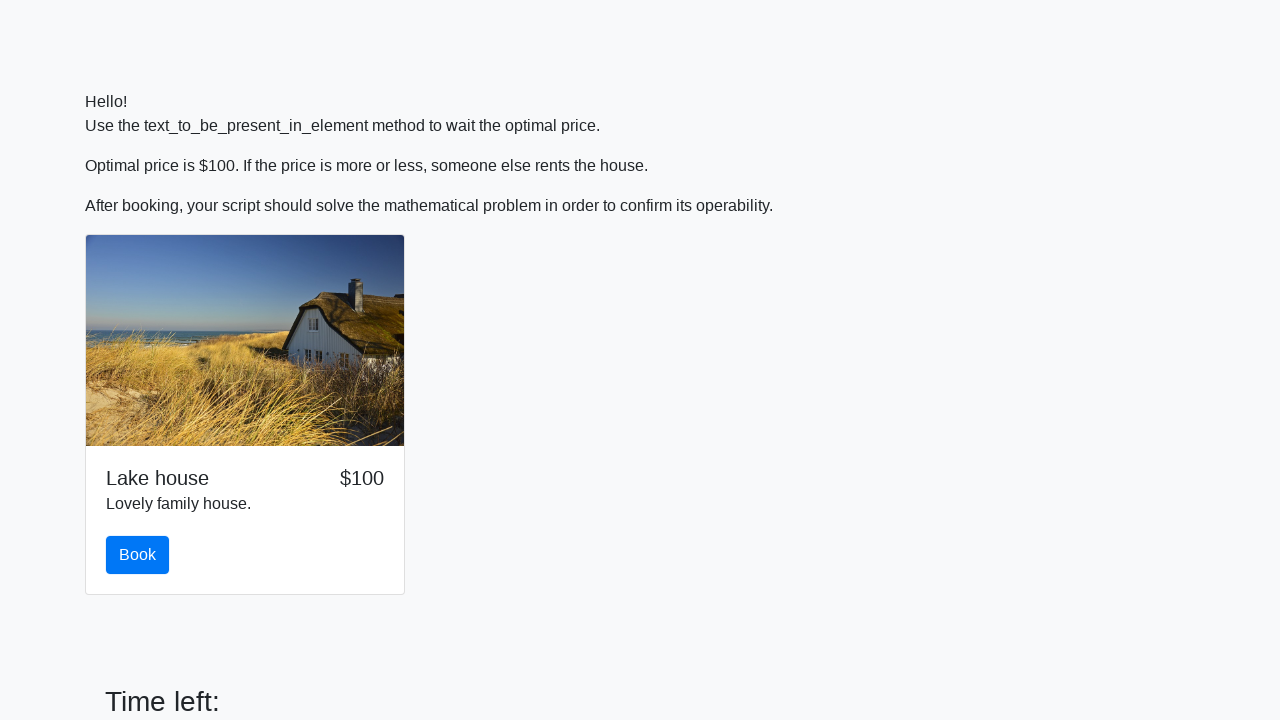

Retrieved input value: 904
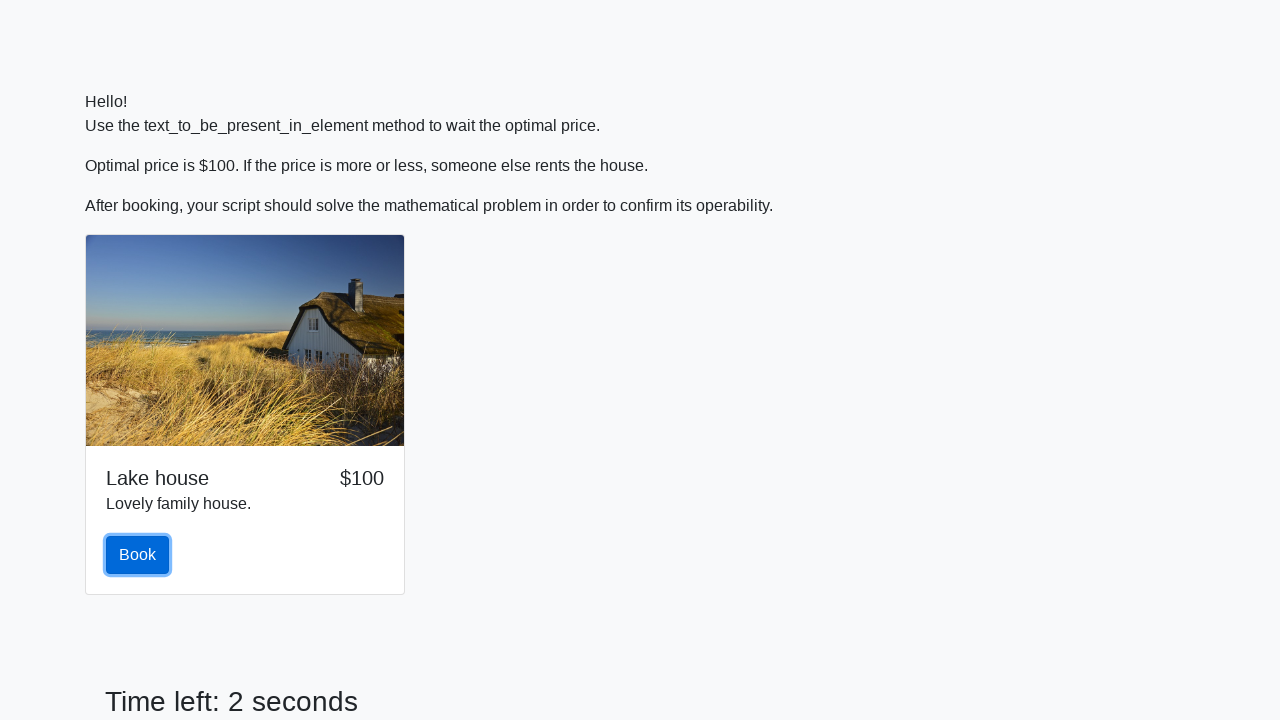

Converted input value to integer: 904
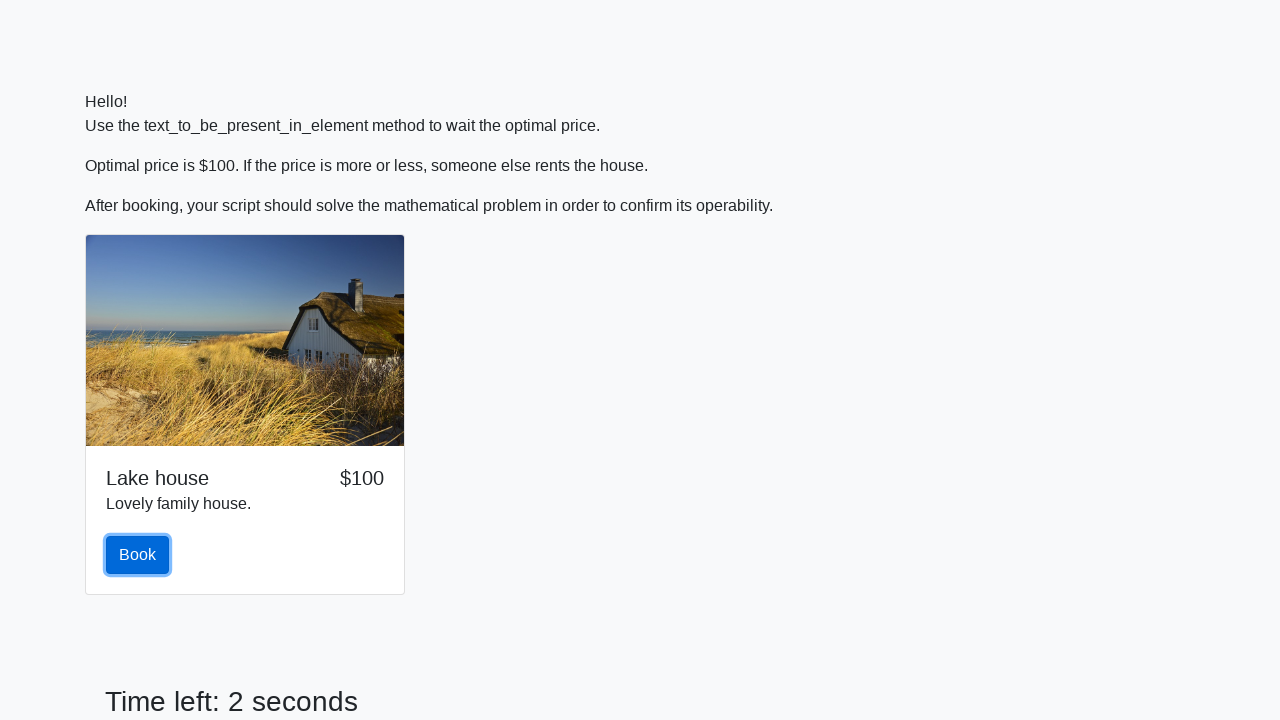

Calculated mathematical result: log(abs(12 * sin(904))) = 2.1315738499955668
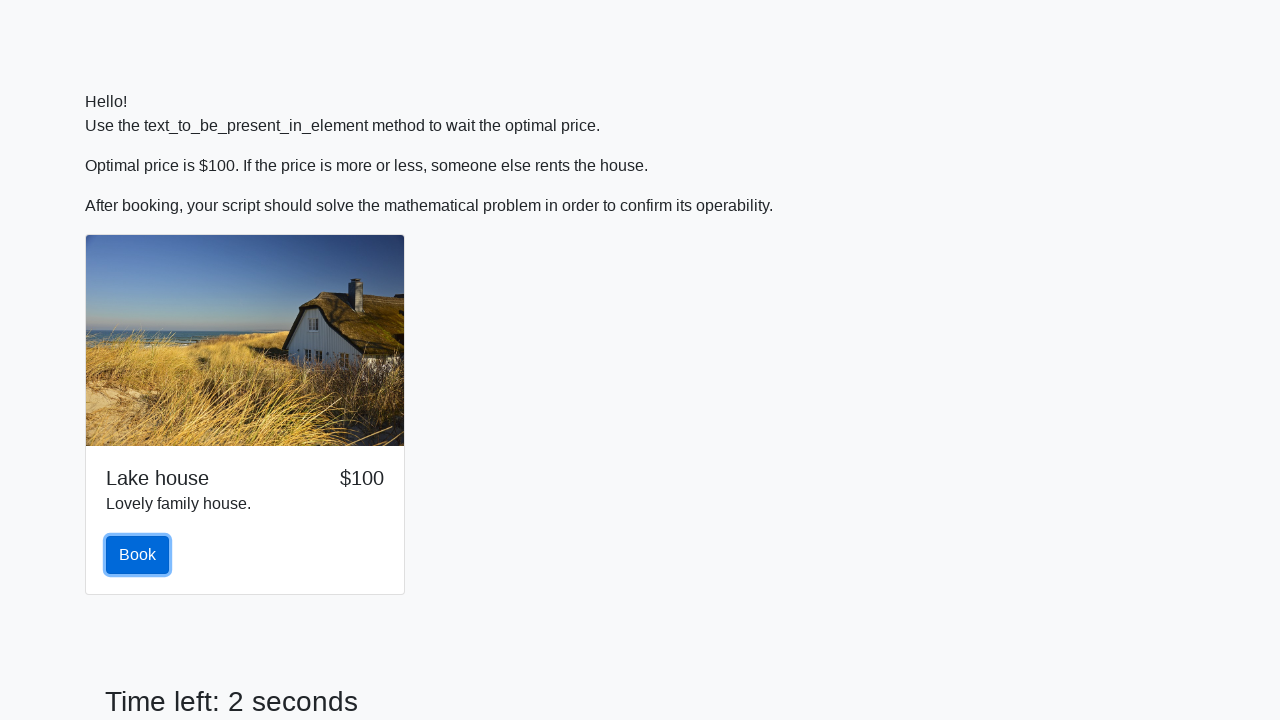

Filled answer field with calculated result: 2.1315738499955668 on #answer
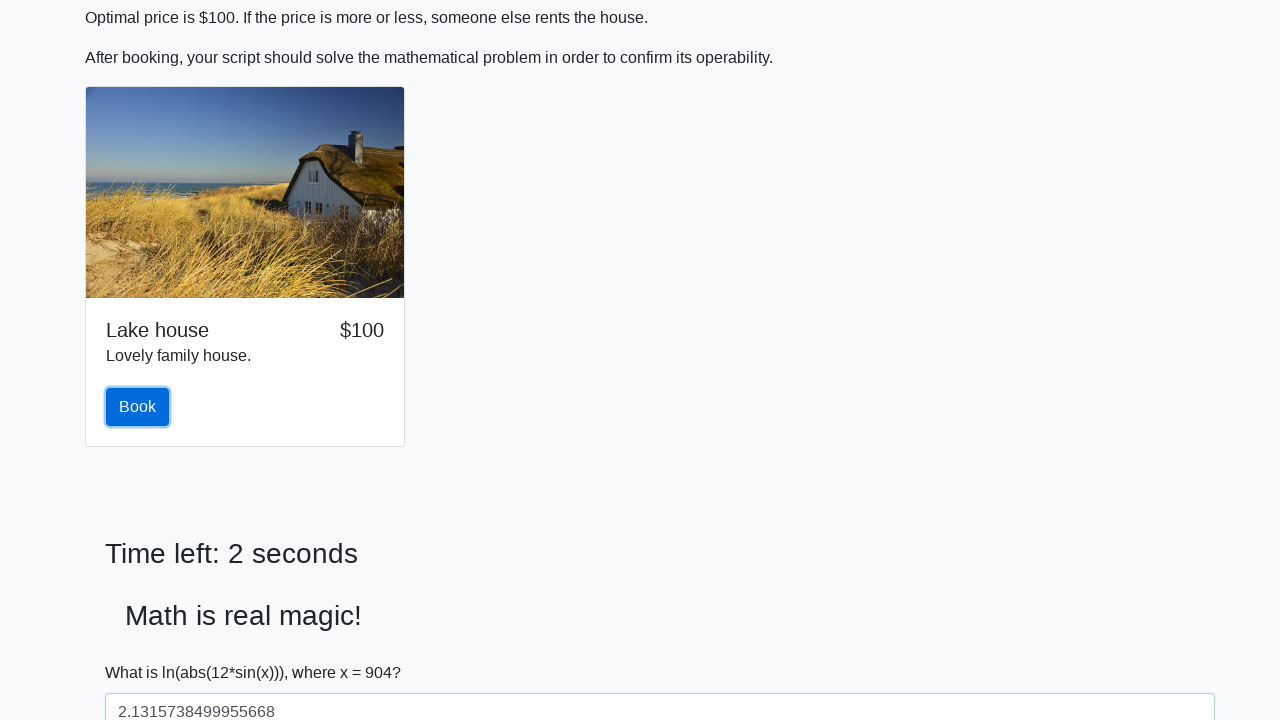

Clicked the solve button to submit the answer at (143, 651) on #solve
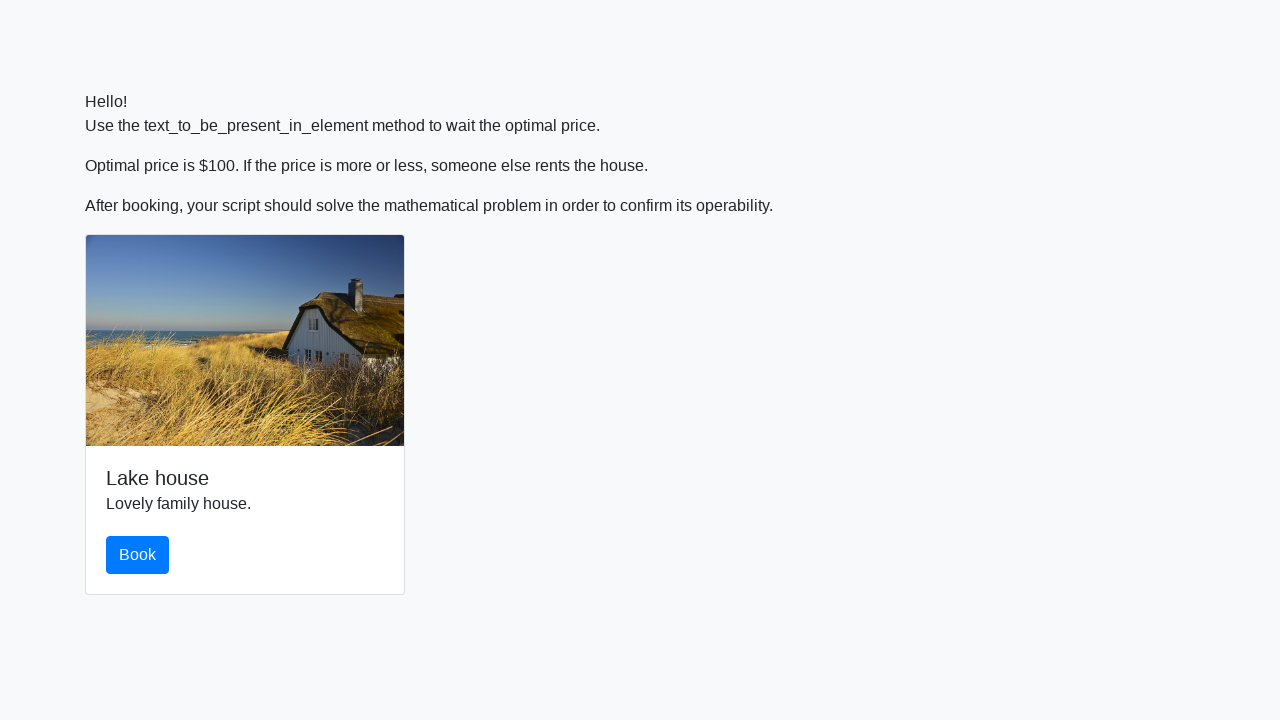

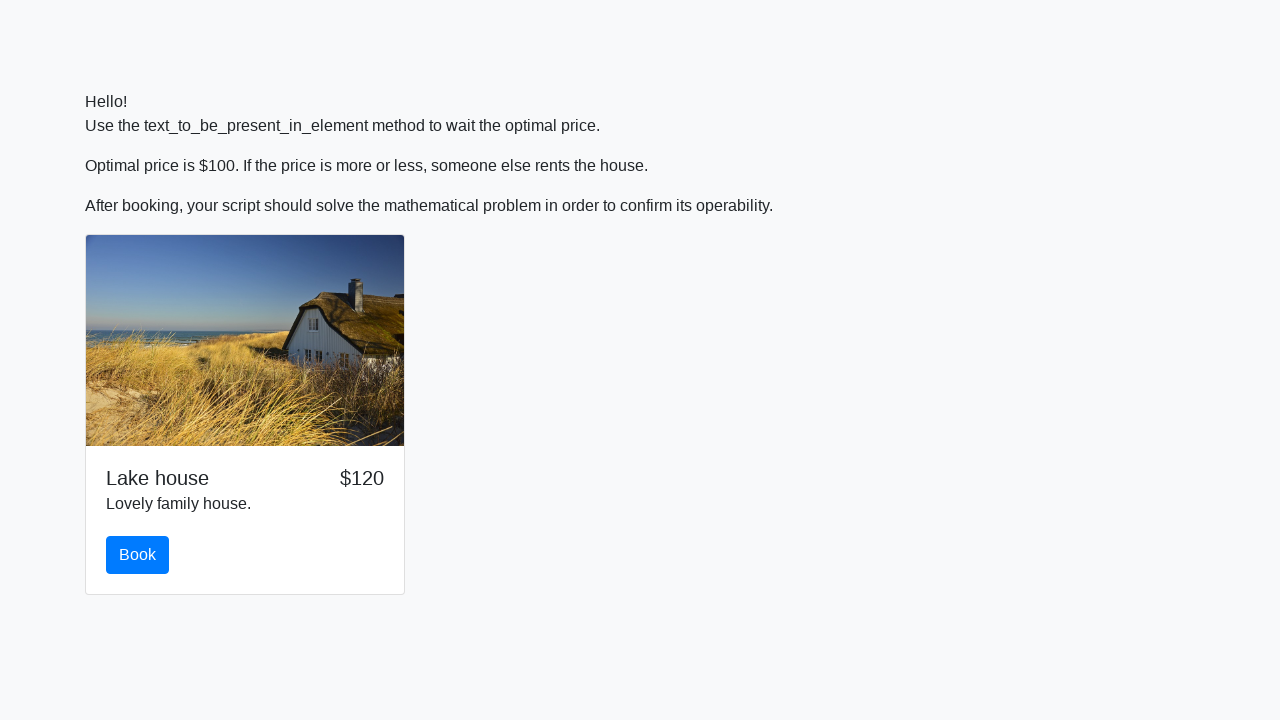